Navigates to VN Express science/technology section, waits for articles to load, then navigates to a Material page to add personal notes and perform a search.

Starting URL: https://vnexpress.net/khoa-hoc-cong-nghe

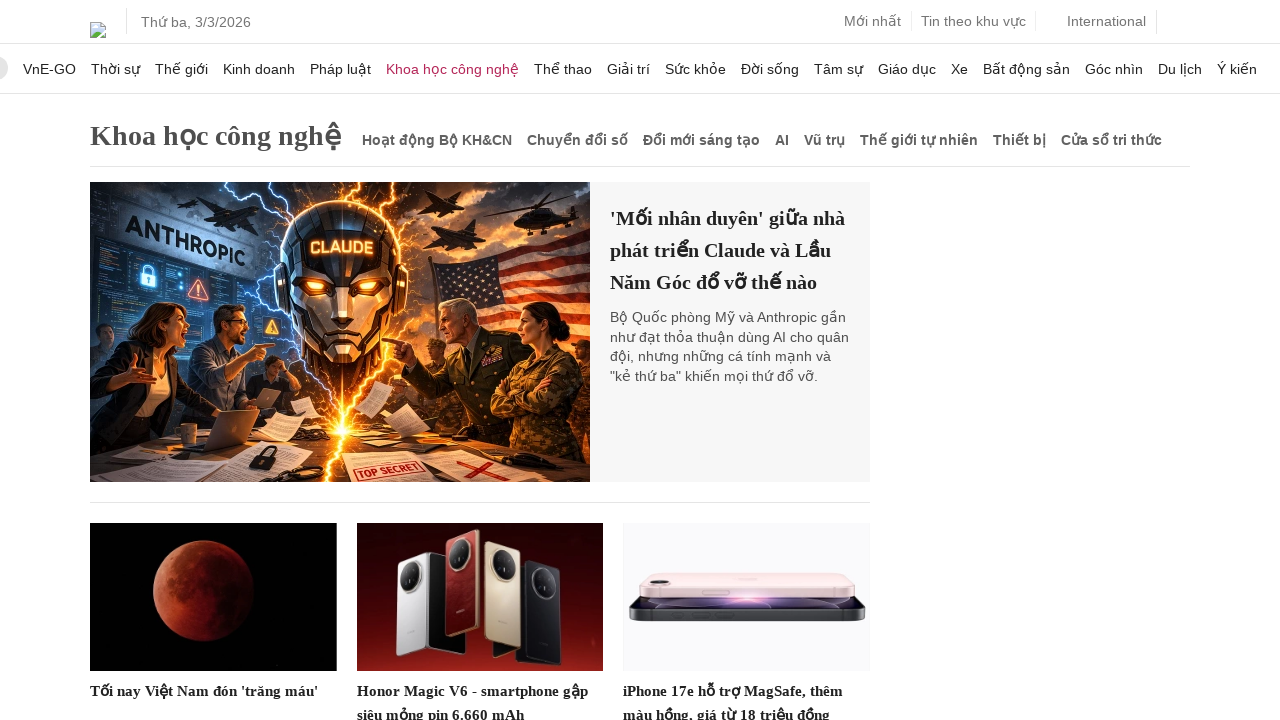

Waited for article list to load on VN Express science/technology section
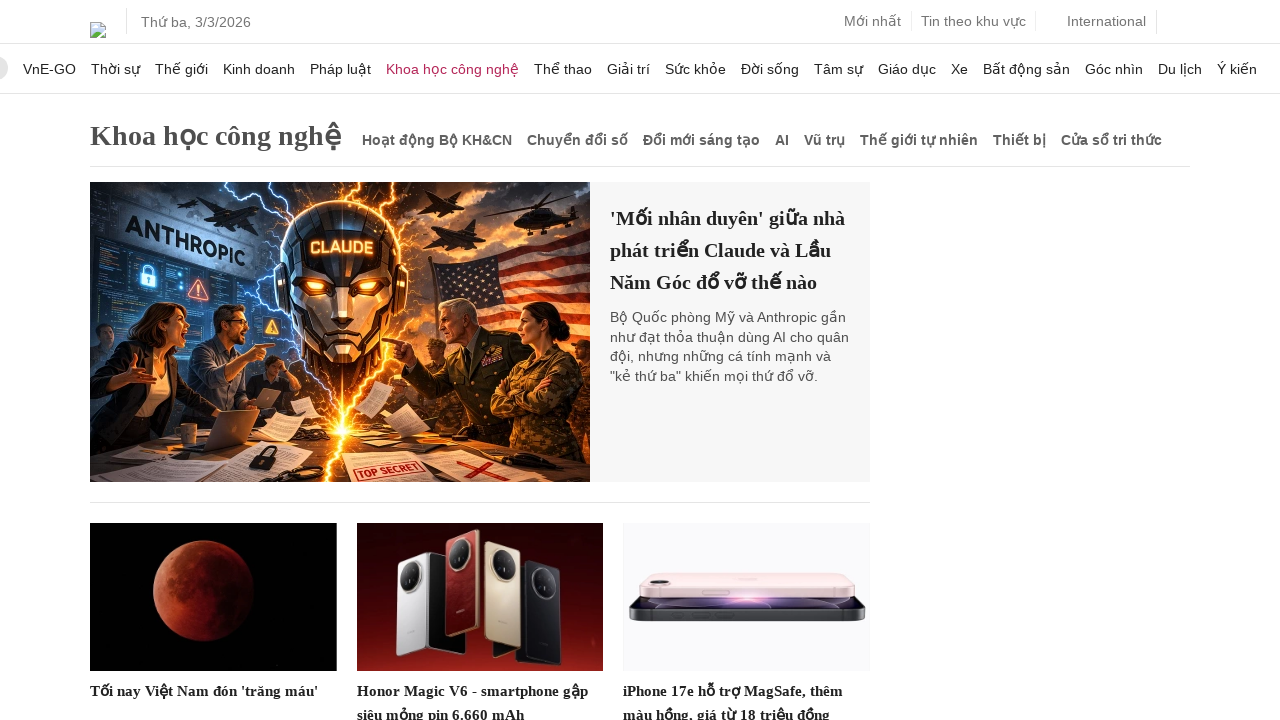

Navigated to Material page
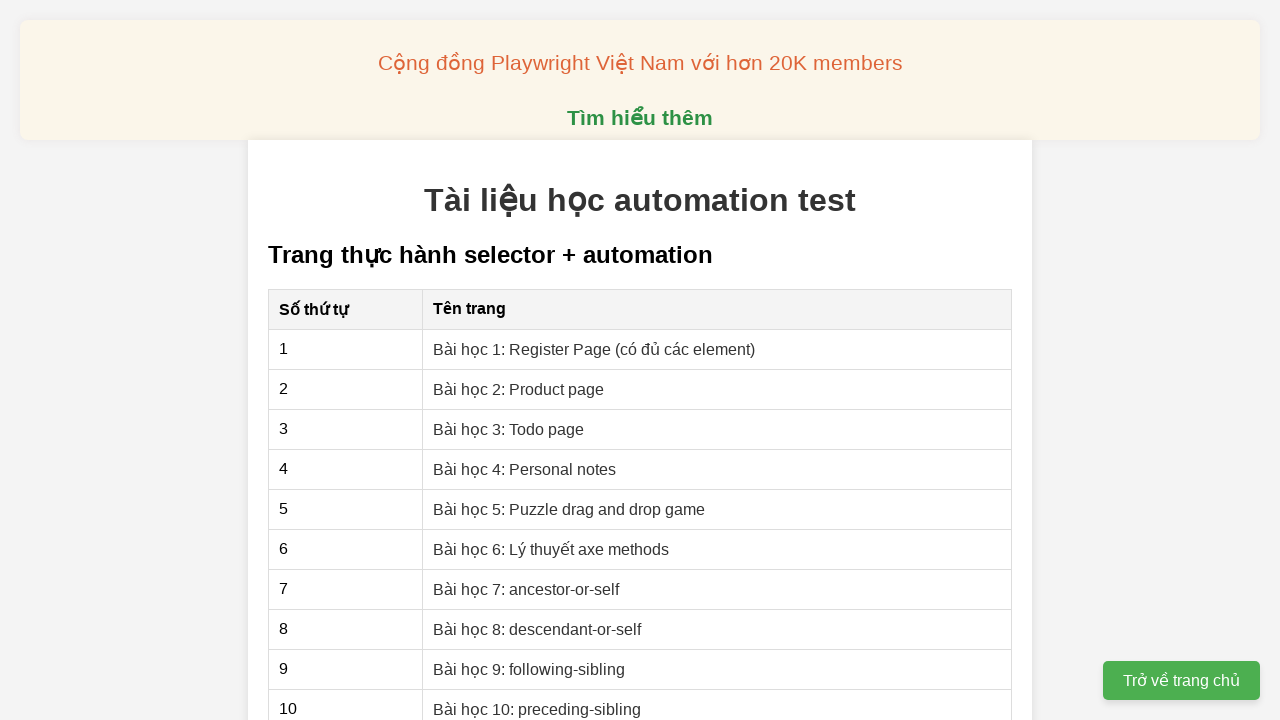

Clicked on Personal notes page link at (525, 469) on xpath=//a[@href='04-xpath-personal-notes.html']
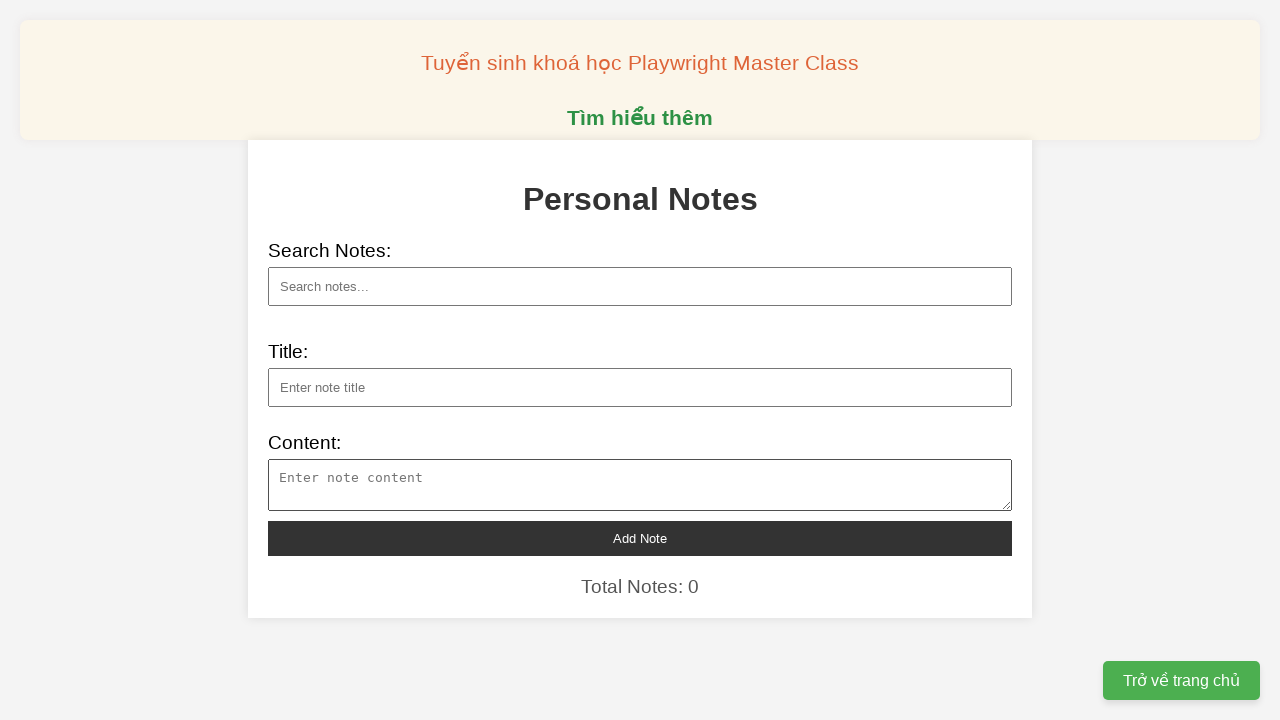

Filled note title: 'Công nghệ AI mới nhất 2024' on //input[@id='note-title']
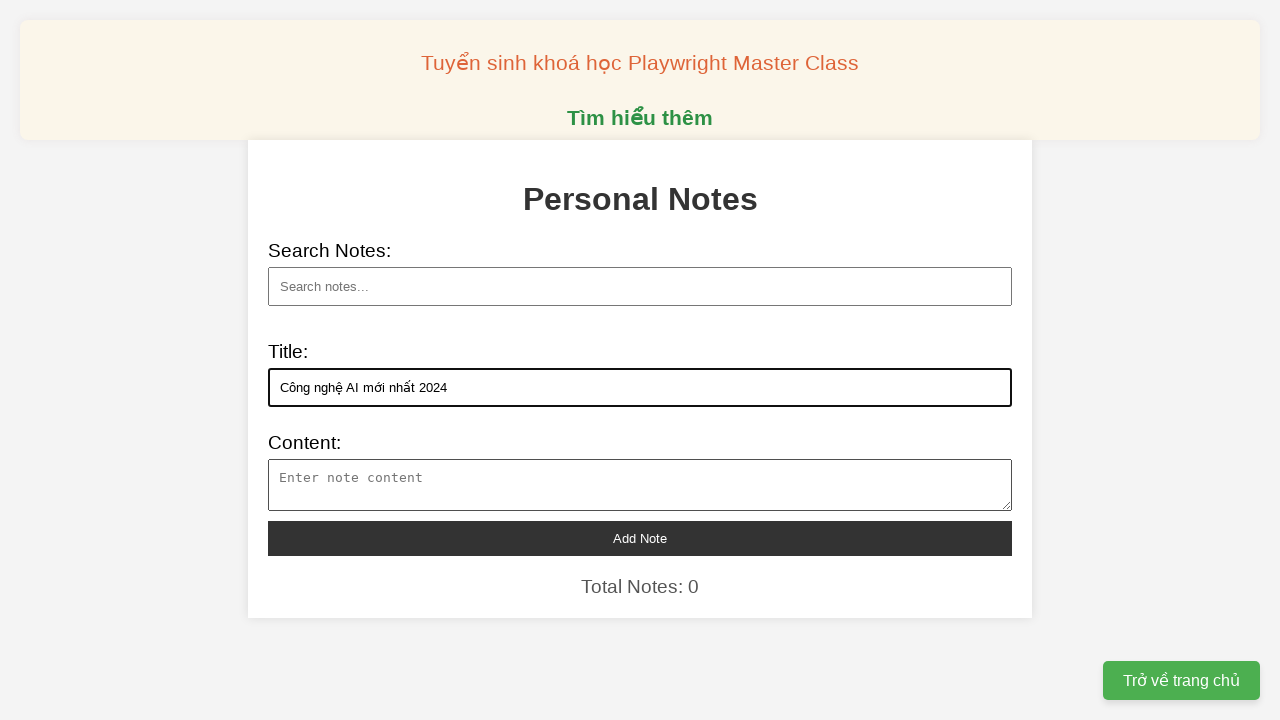

Filled note content with text about 'Công nghệ AI mới nhất 2024' on //textarea[@id='note-content']
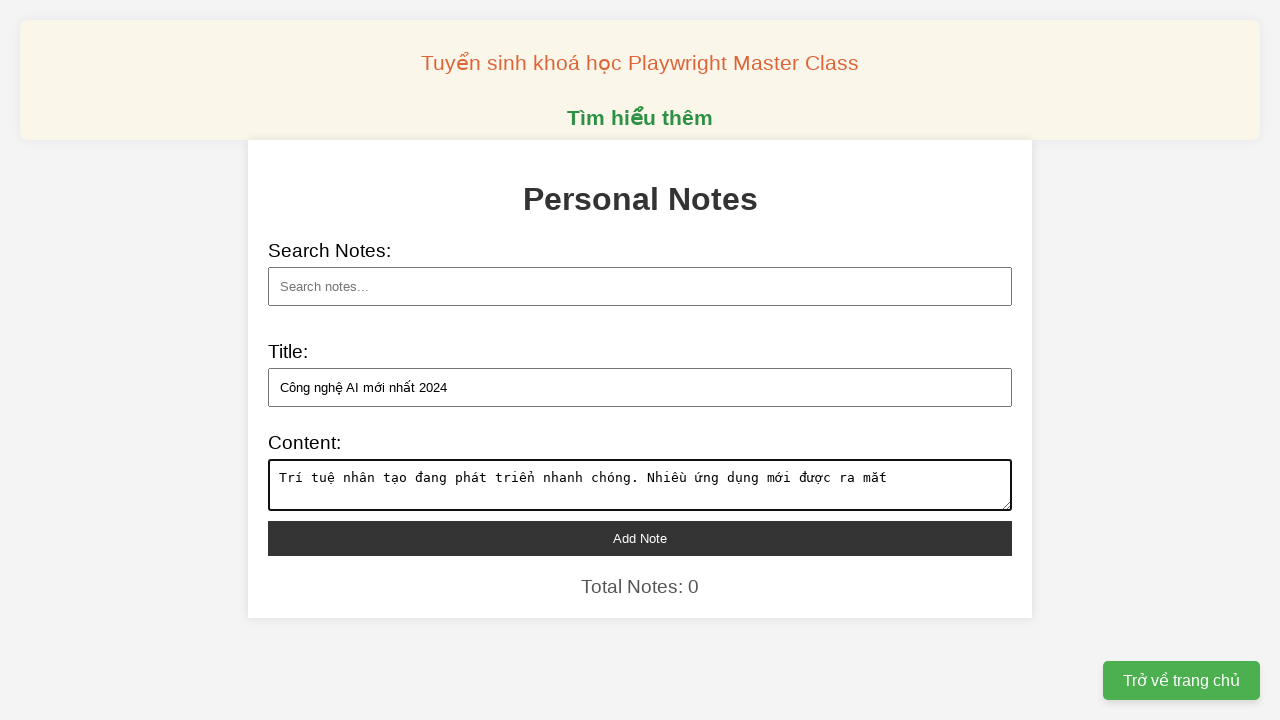

Clicked add note button to save note: 'Công nghệ AI mới nhất 2024' at (640, 538) on xpath=//button[@id='add-note']
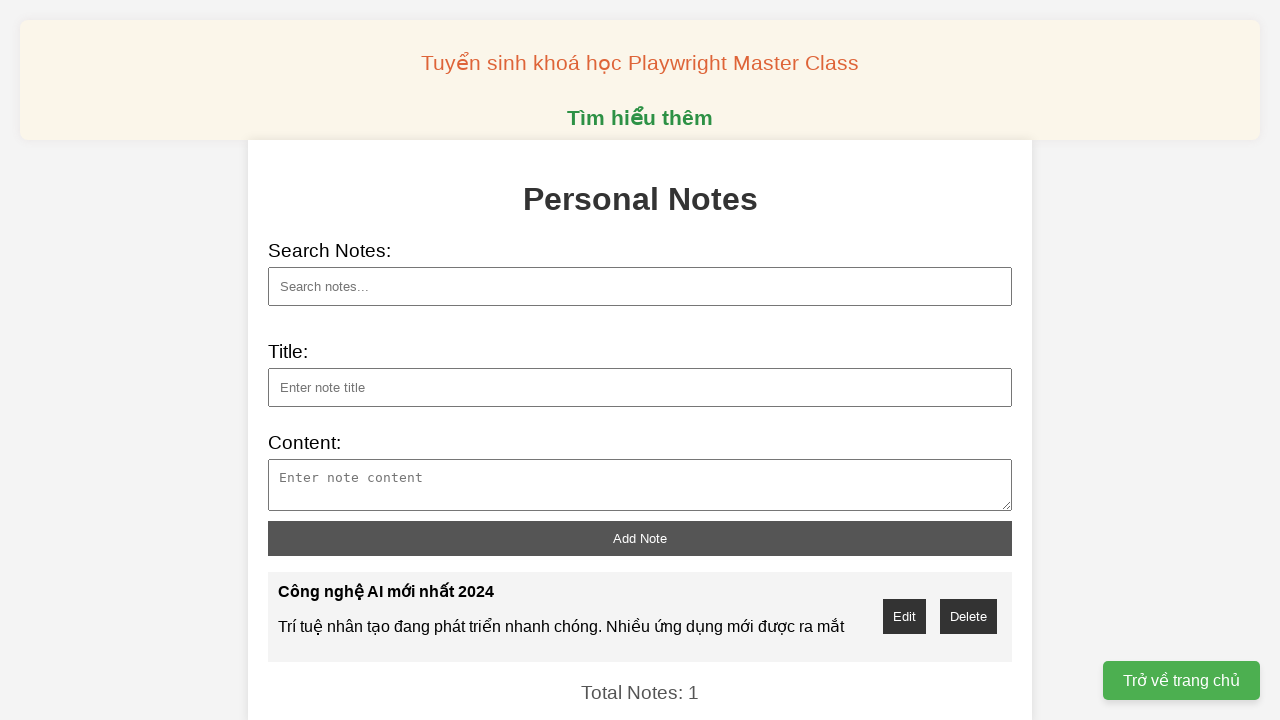

Filled note title: 'Khám phá vũ trụ' on //input[@id='note-title']
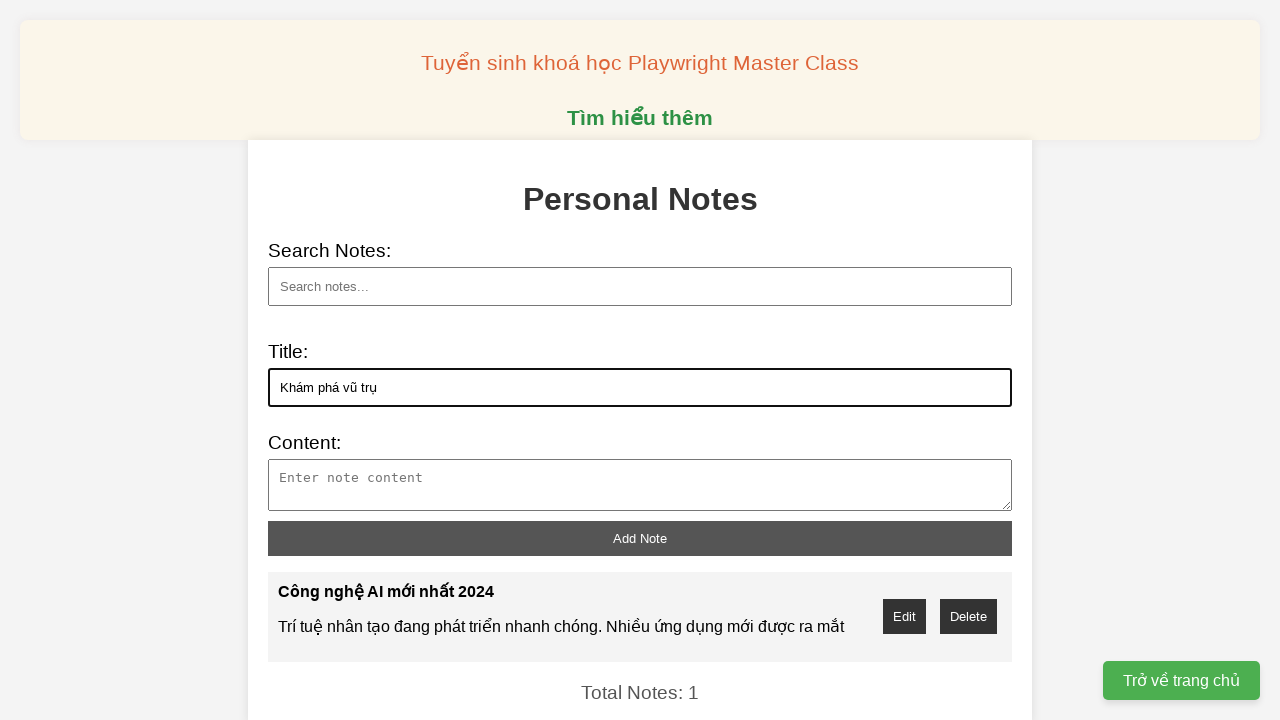

Filled note content with text about 'Khám phá vũ trụ' on //textarea[@id='note-content']
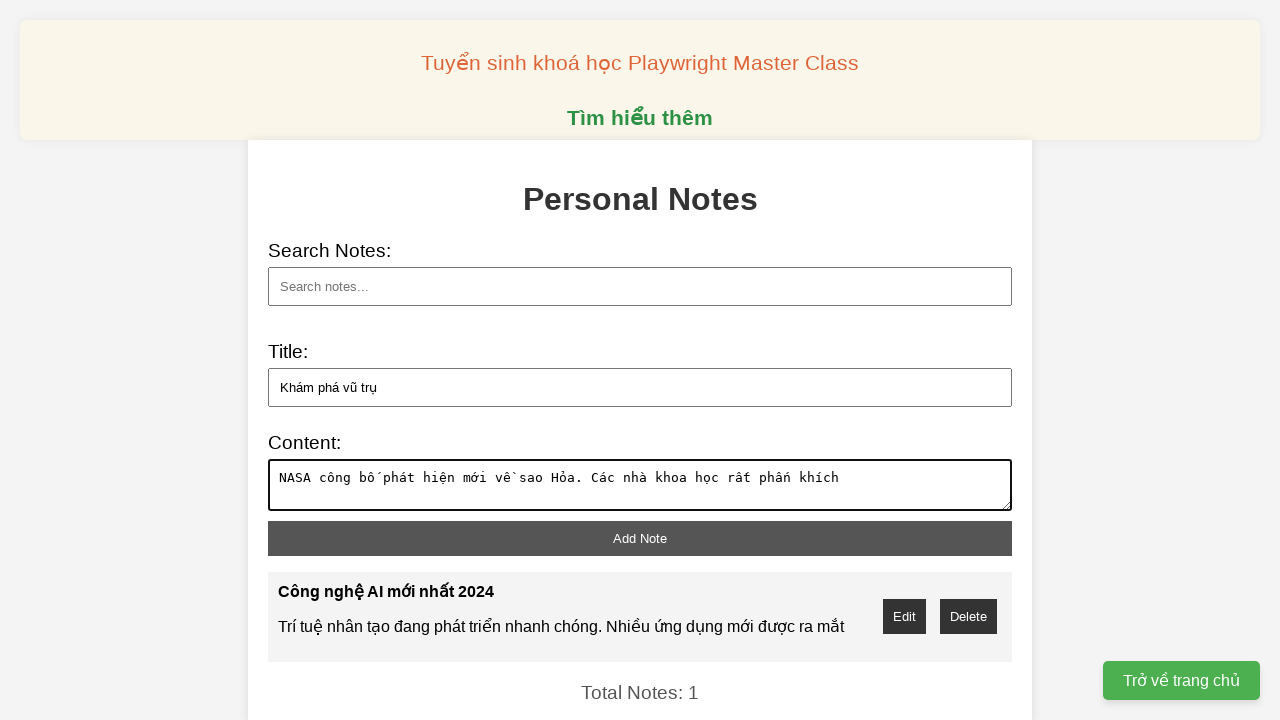

Clicked add note button to save note: 'Khám phá vũ trụ' at (640, 538) on xpath=//button[@id='add-note']
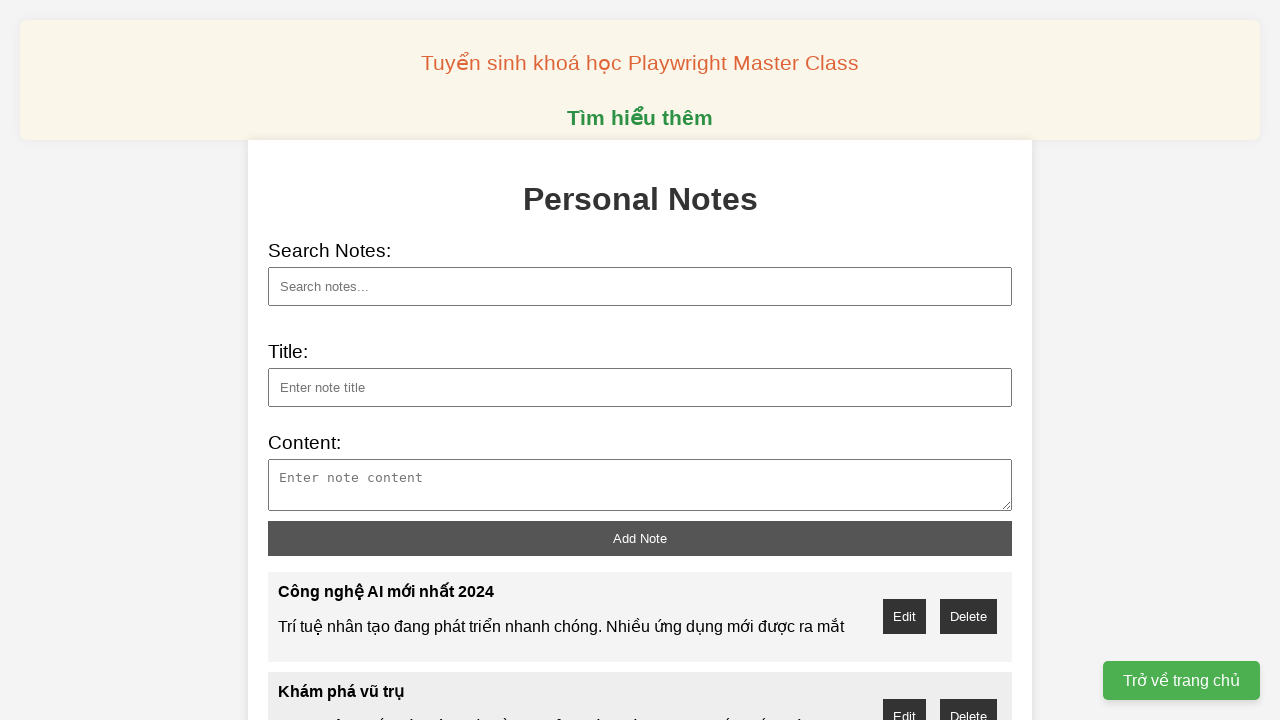

Filled note title: 'Xe điện tương lai' on //input[@id='note-title']
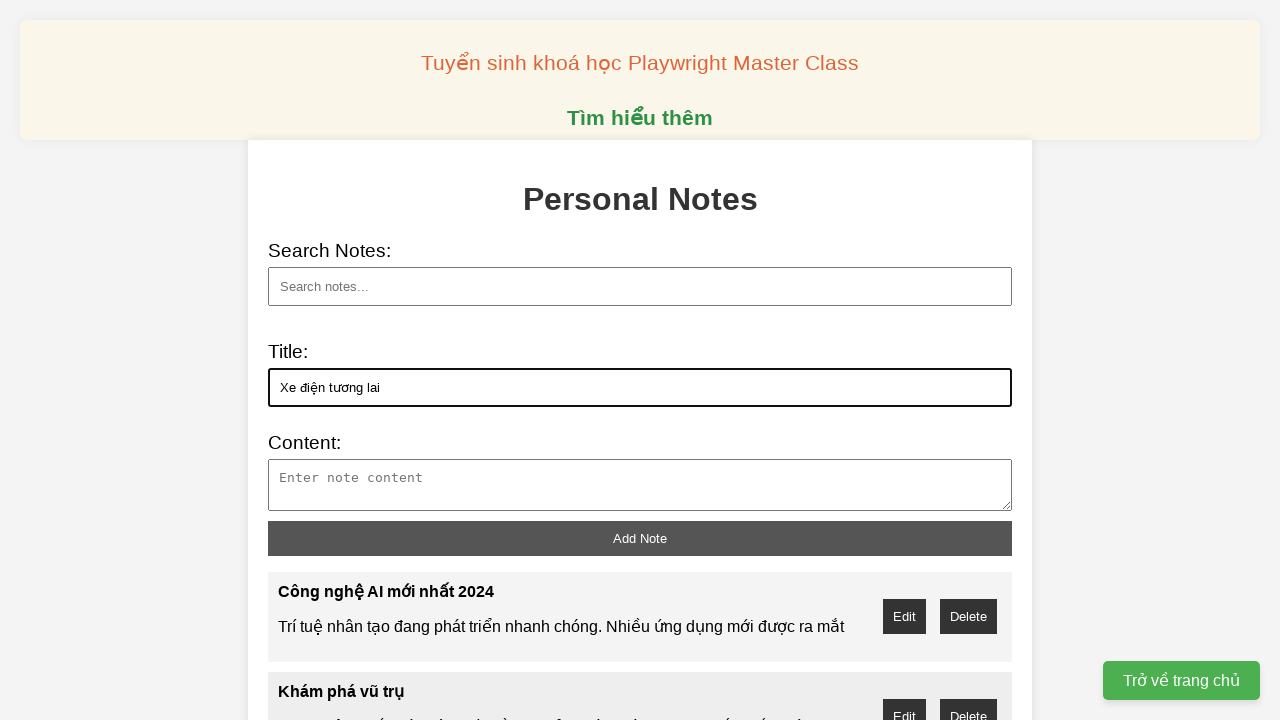

Filled note content with text about 'Xe điện tương lai' on //textarea[@id='note-content']
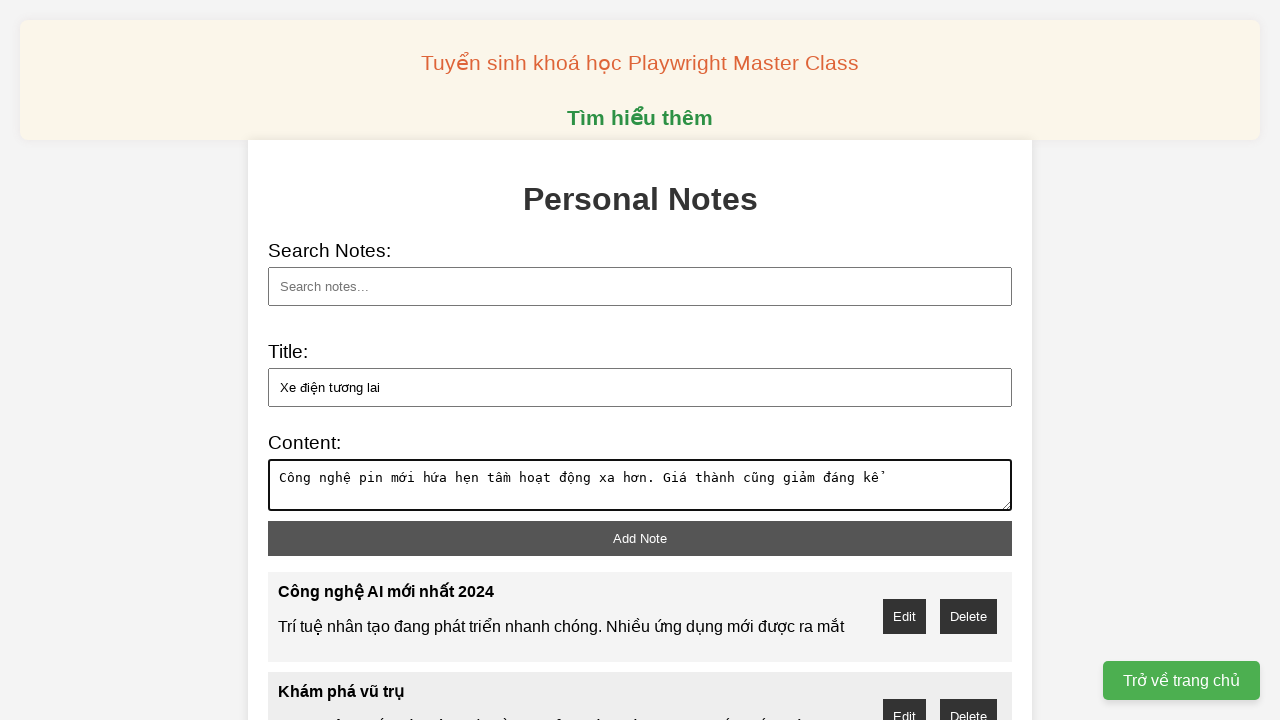

Clicked add note button to save note: 'Xe điện tương lai' at (640, 538) on xpath=//button[@id='add-note']
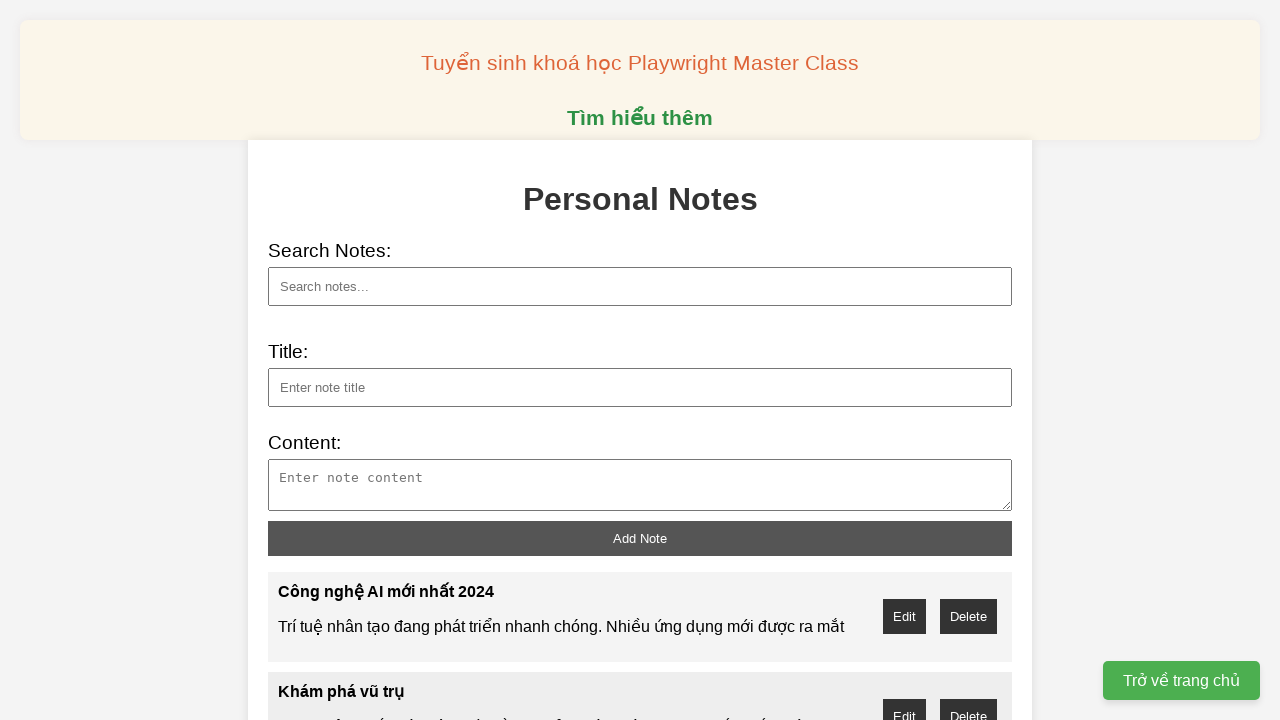

Performed search for note: 'Công nghệ AI mới nhất 2024' on //input[@id='search']
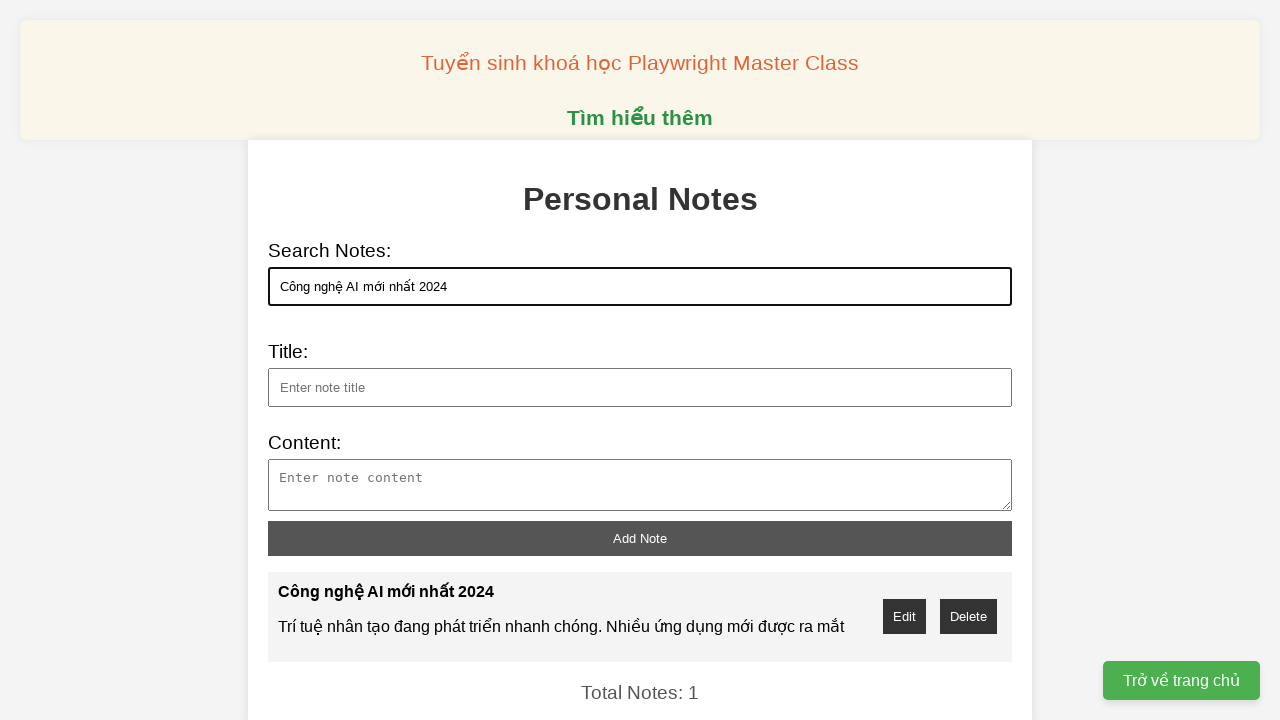

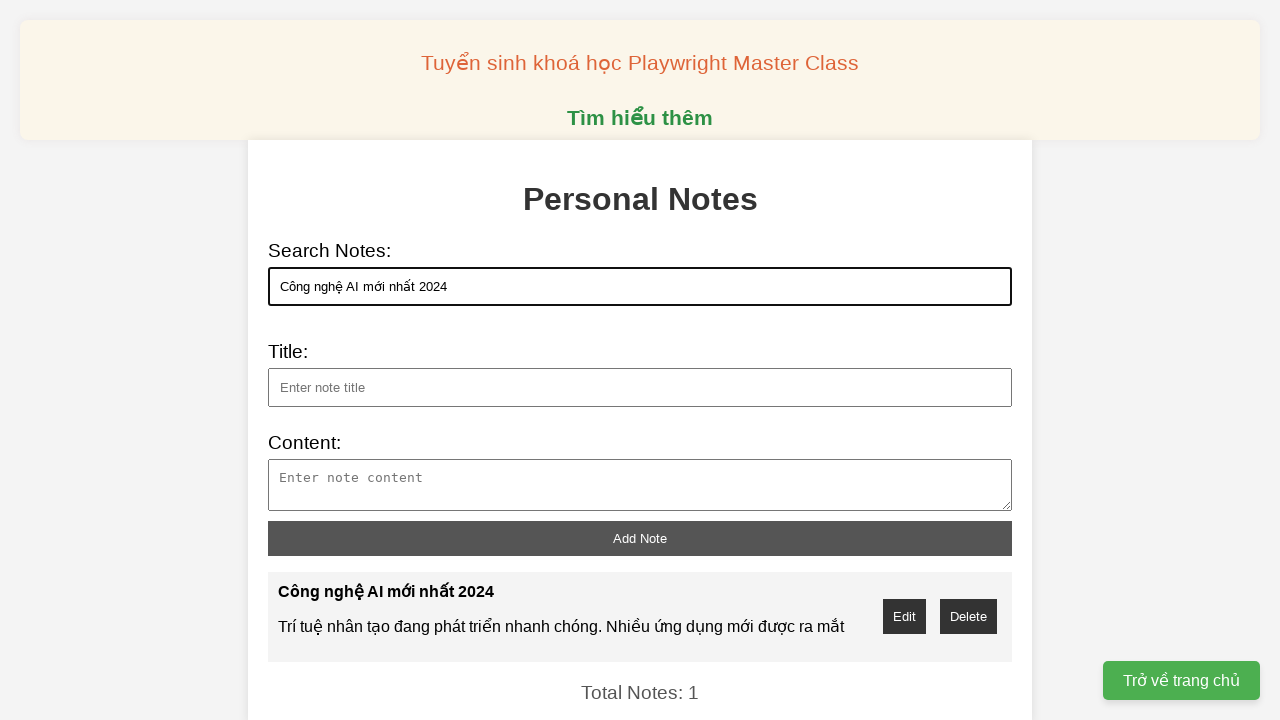